Tests alert handling by filling a name field, triggering a confirm dialog, verifying the message content, and accepting it

Starting URL: https://rahulshettyacademy.com/AutomationPractice/

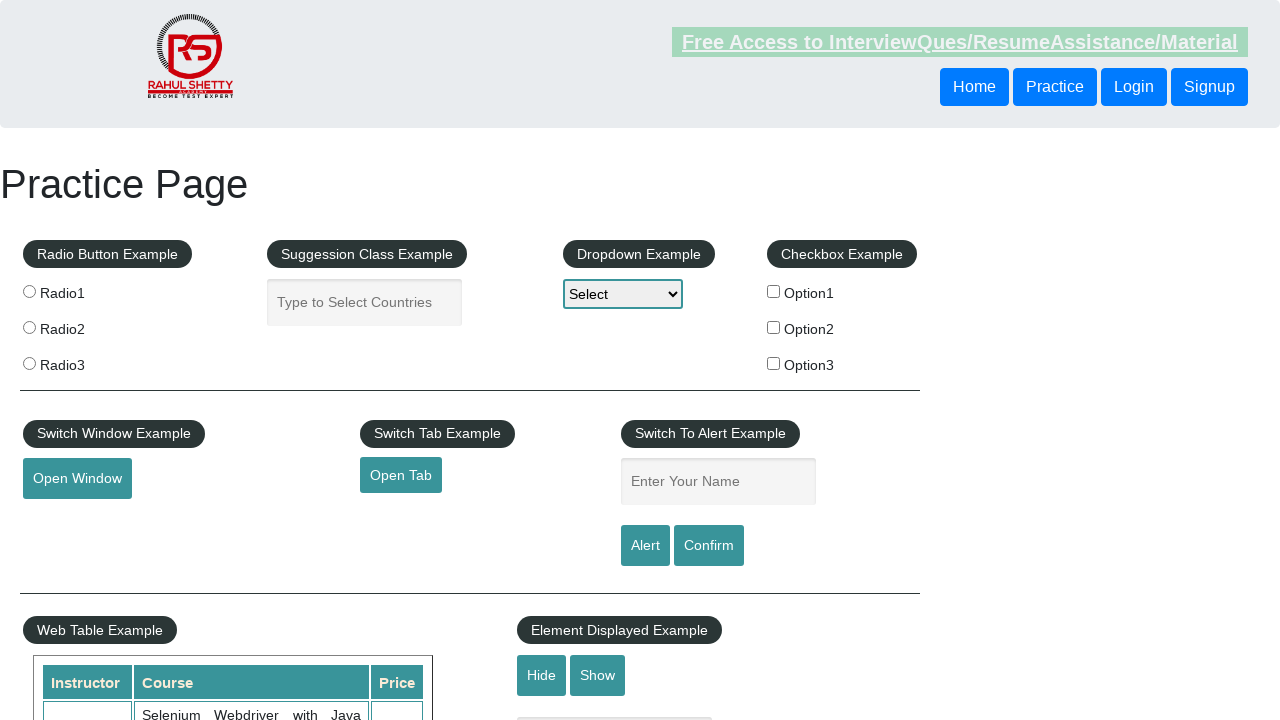

Waited for page to fully load (networkidle)
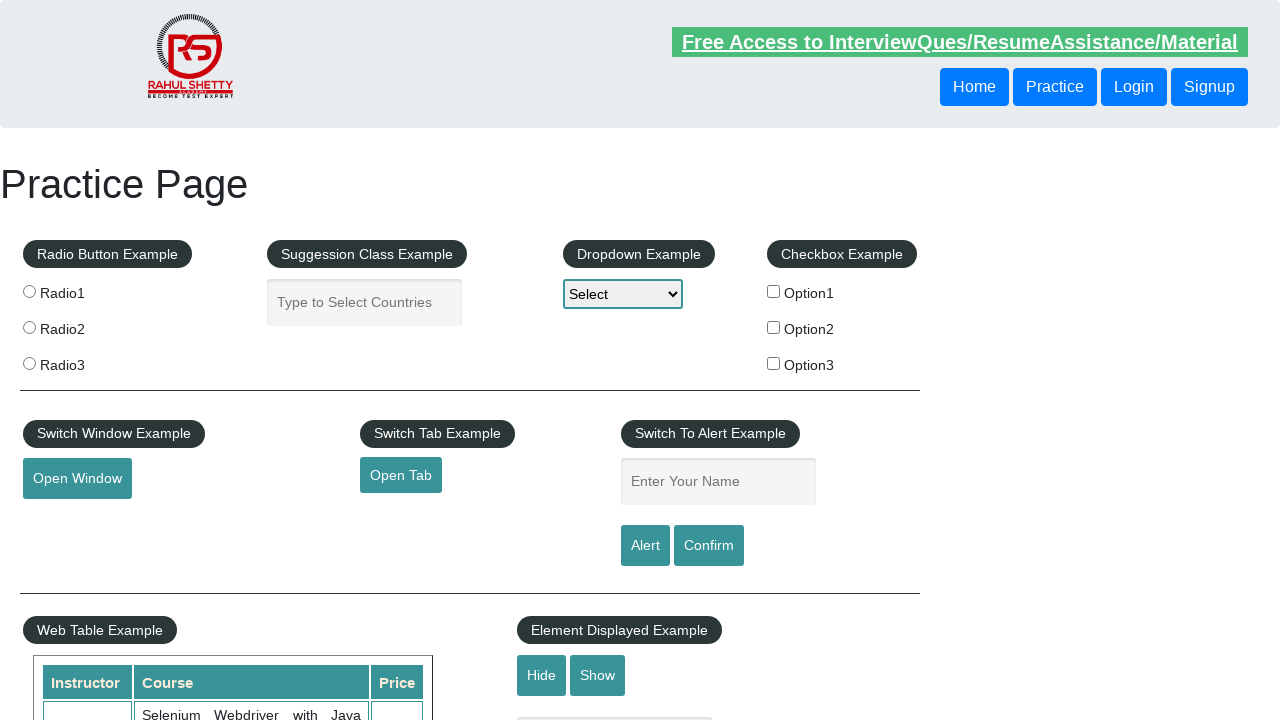

Filled name field with 'venkat is automation engineer' on xpath=//input[@id='name']
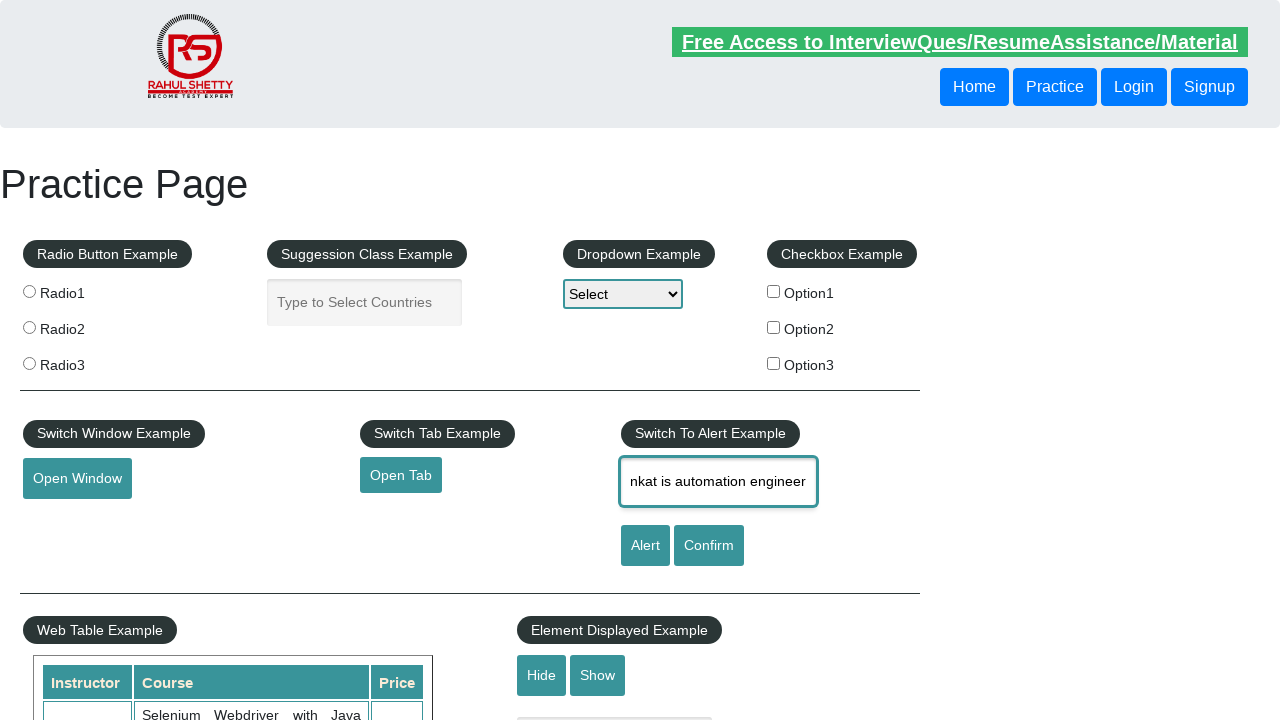

Set up dialog handler to verify and accept alert message
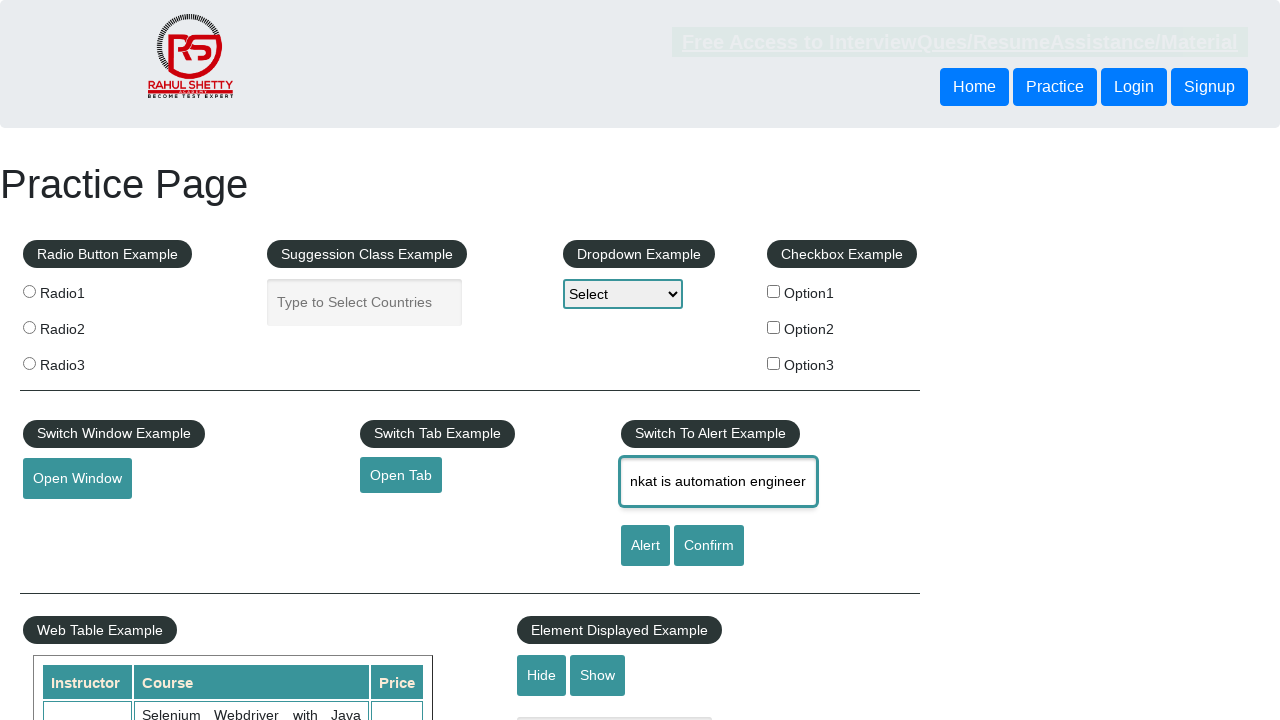

Clicked confirm button to trigger alert dialog at (709, 546) on xpath=//input[@id='confirmbtn']
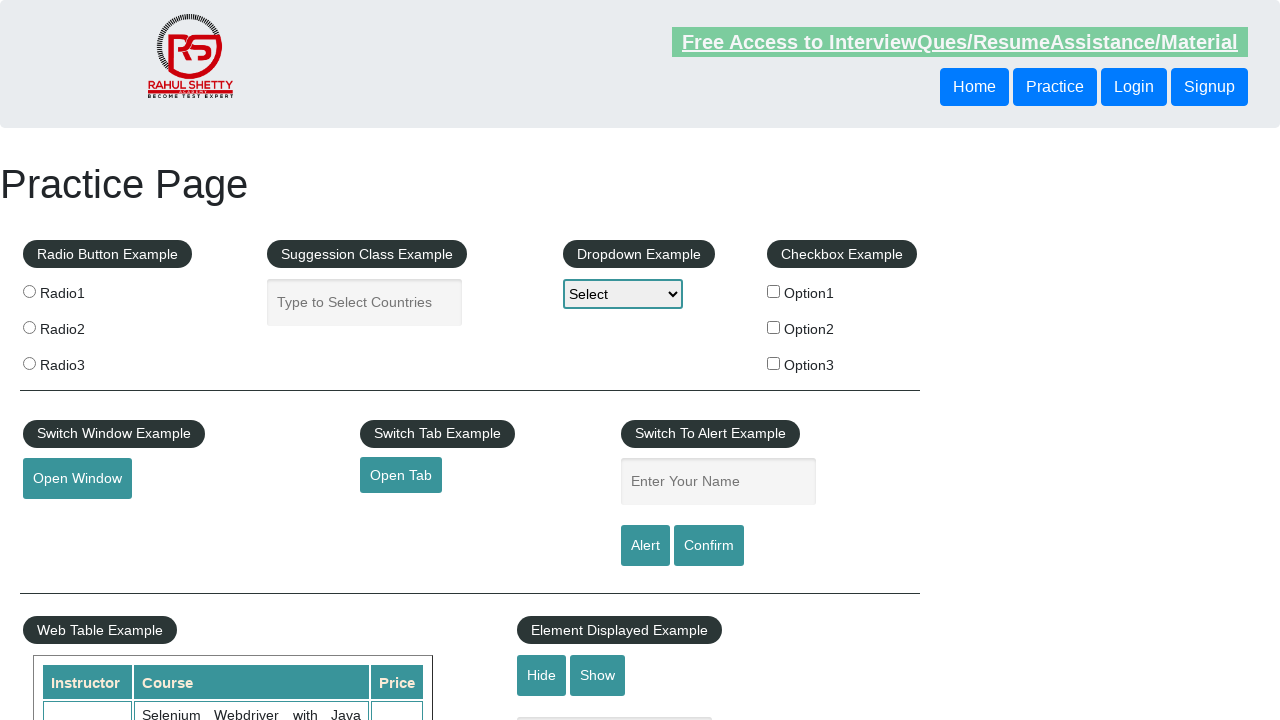

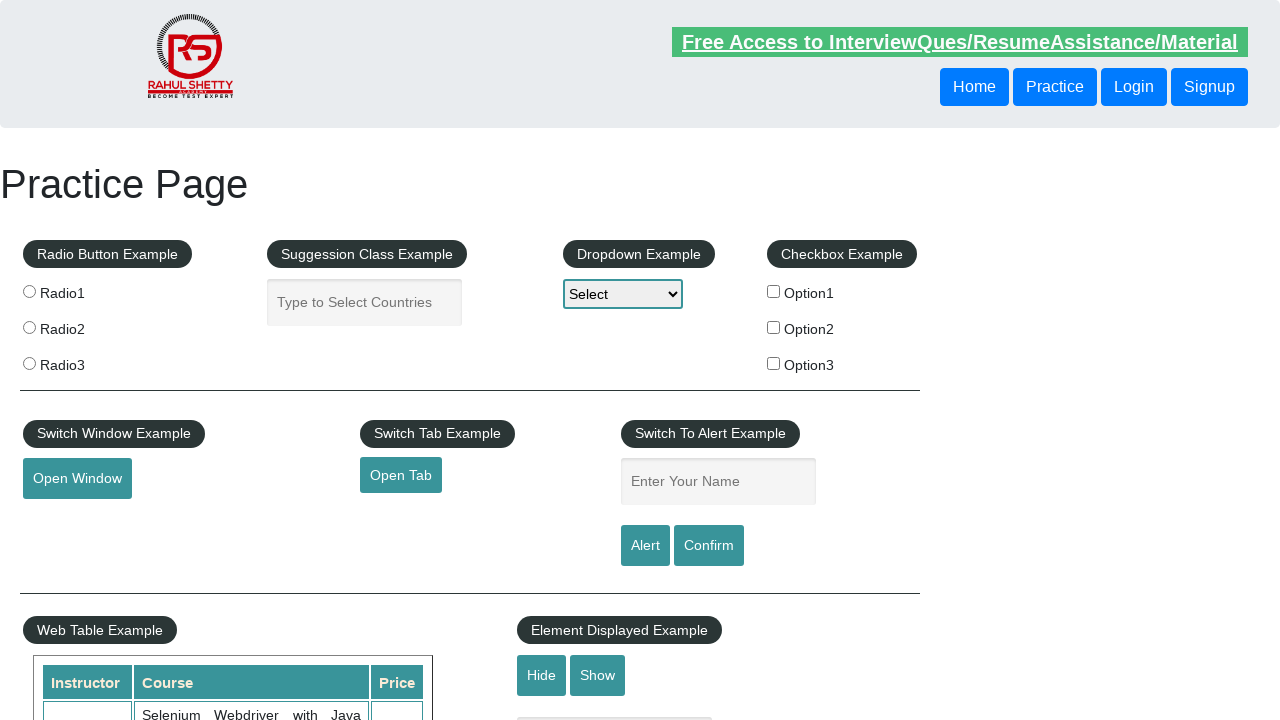